Checks if elements are enabled or disabled based on trip type selection

Starting URL: https://rahulshettyacademy.com/dropdownsPractise/

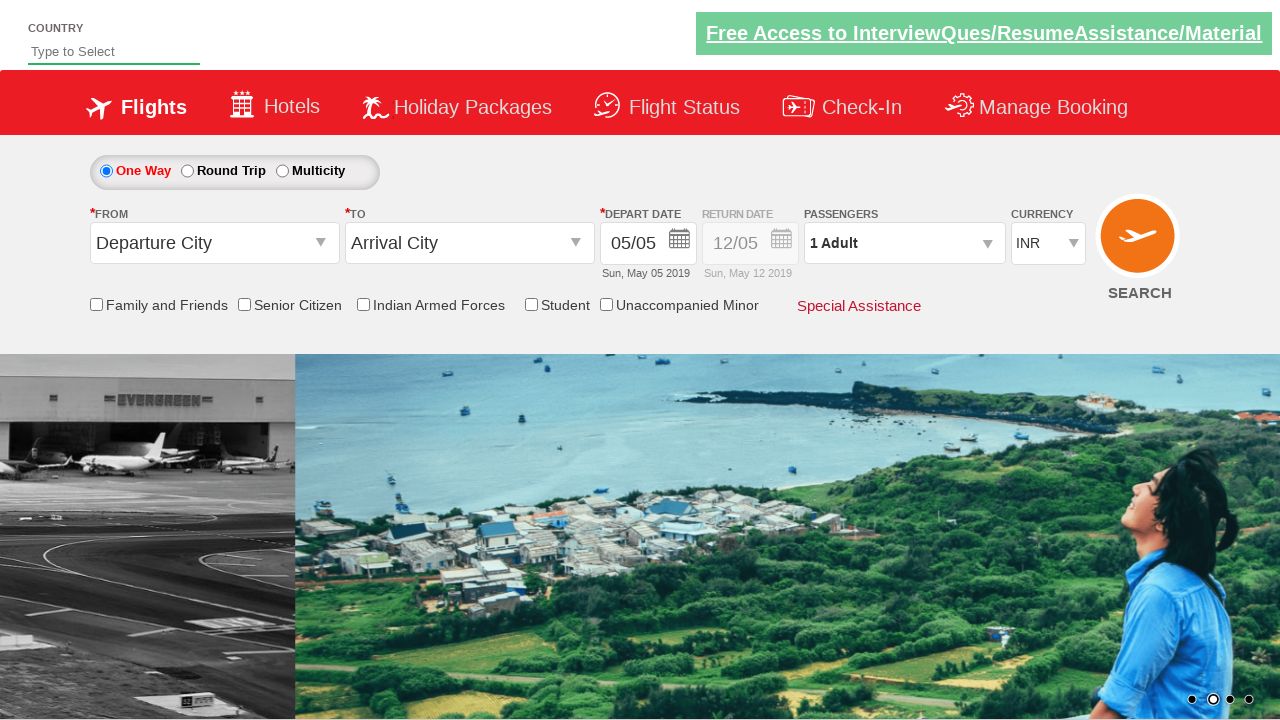

Waited 2 seconds for page to load
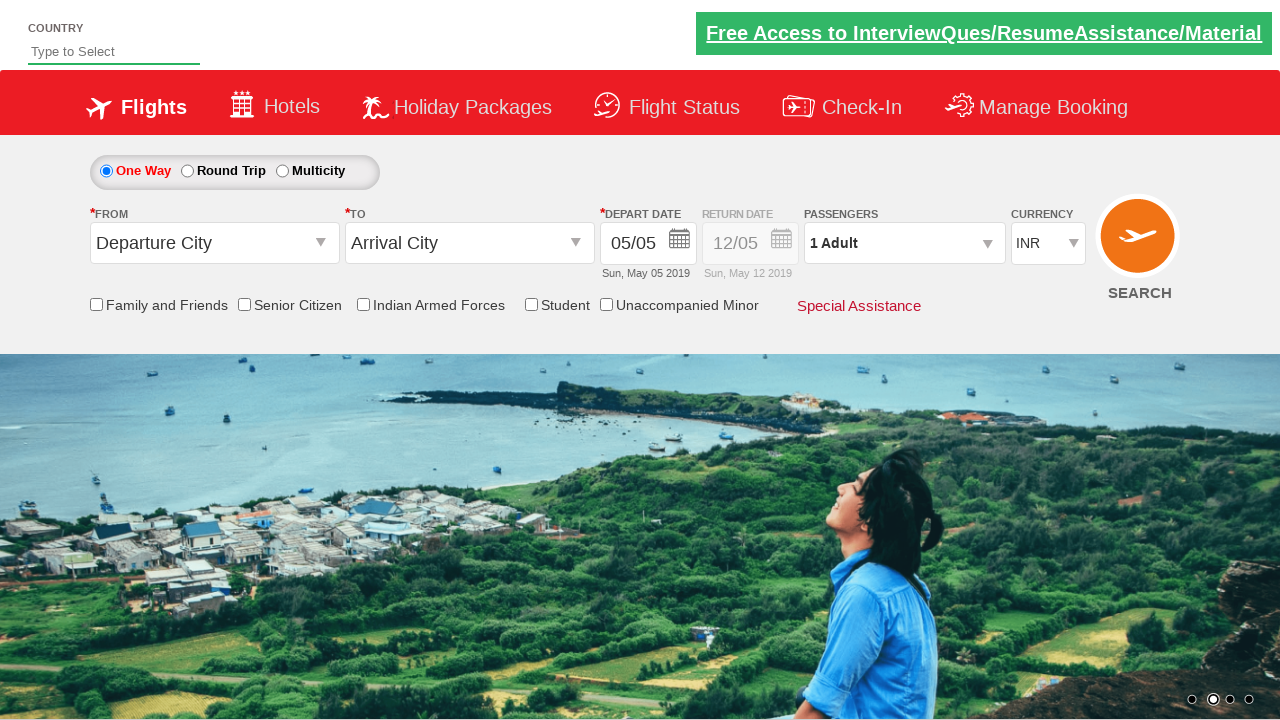

Located one way radio button element
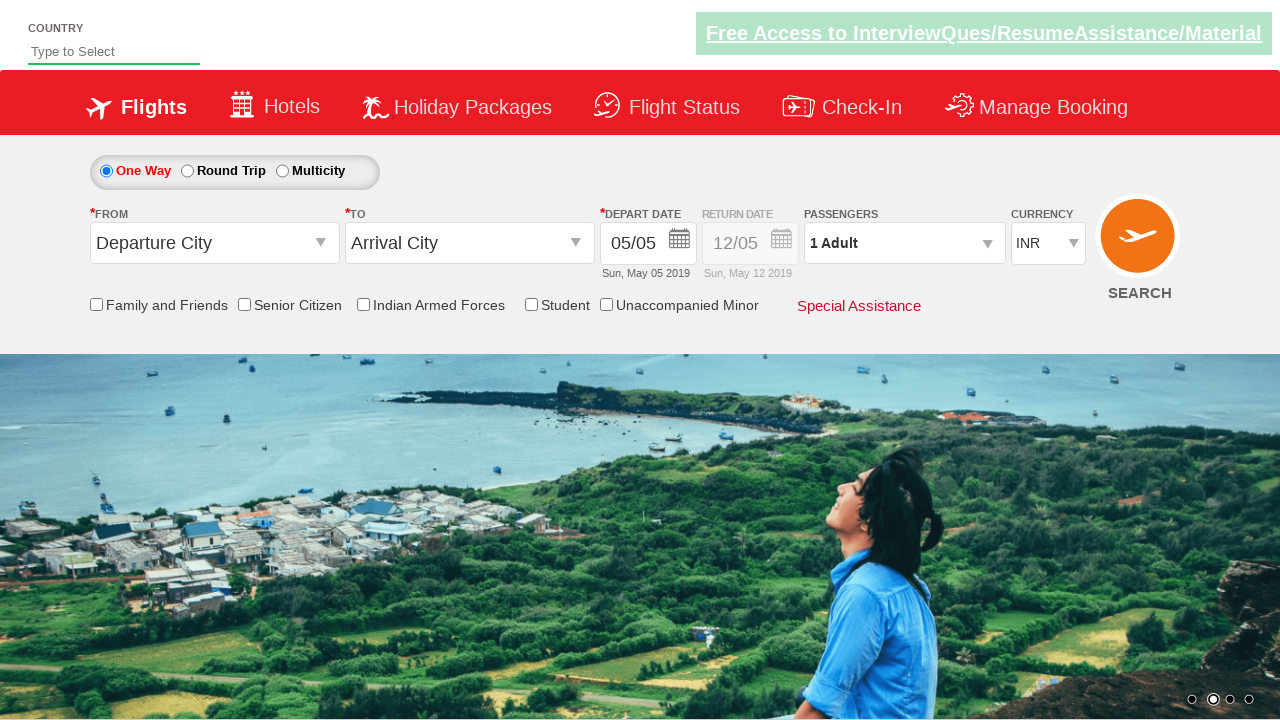

Retrieved style attribute from Div1 element
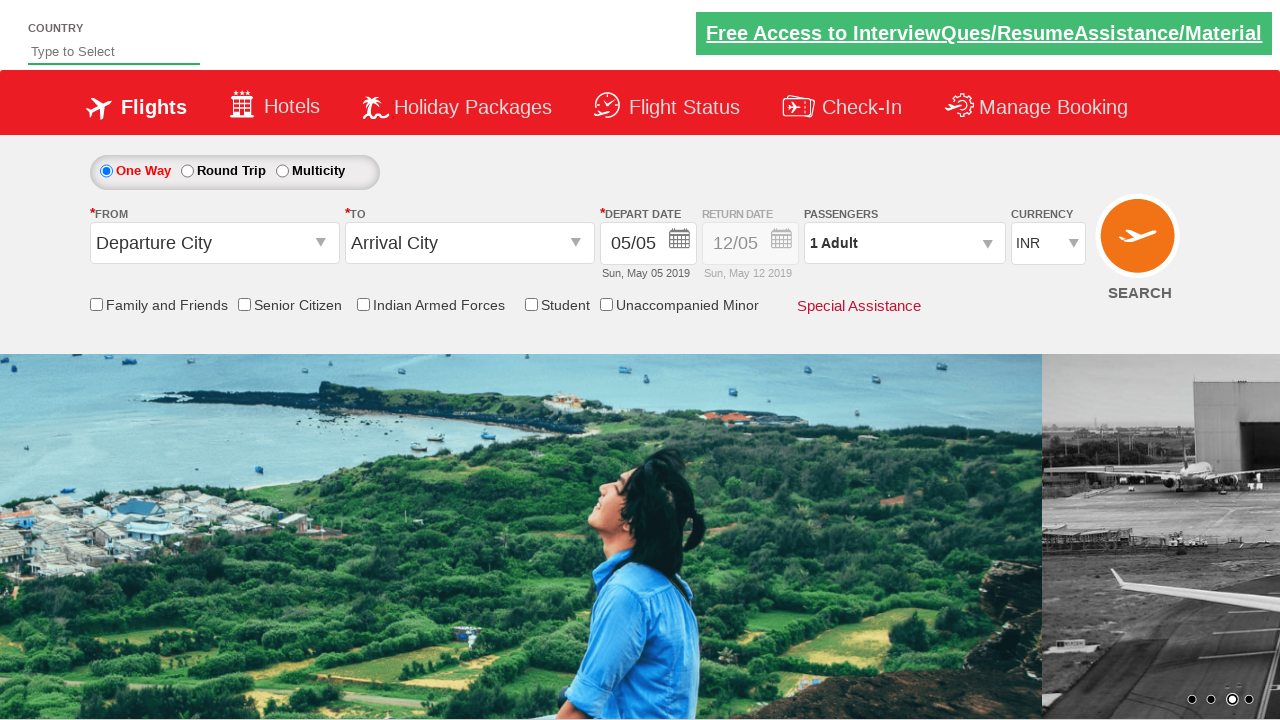

Confirmed one way trip is selected (opacity 0.5 detected)
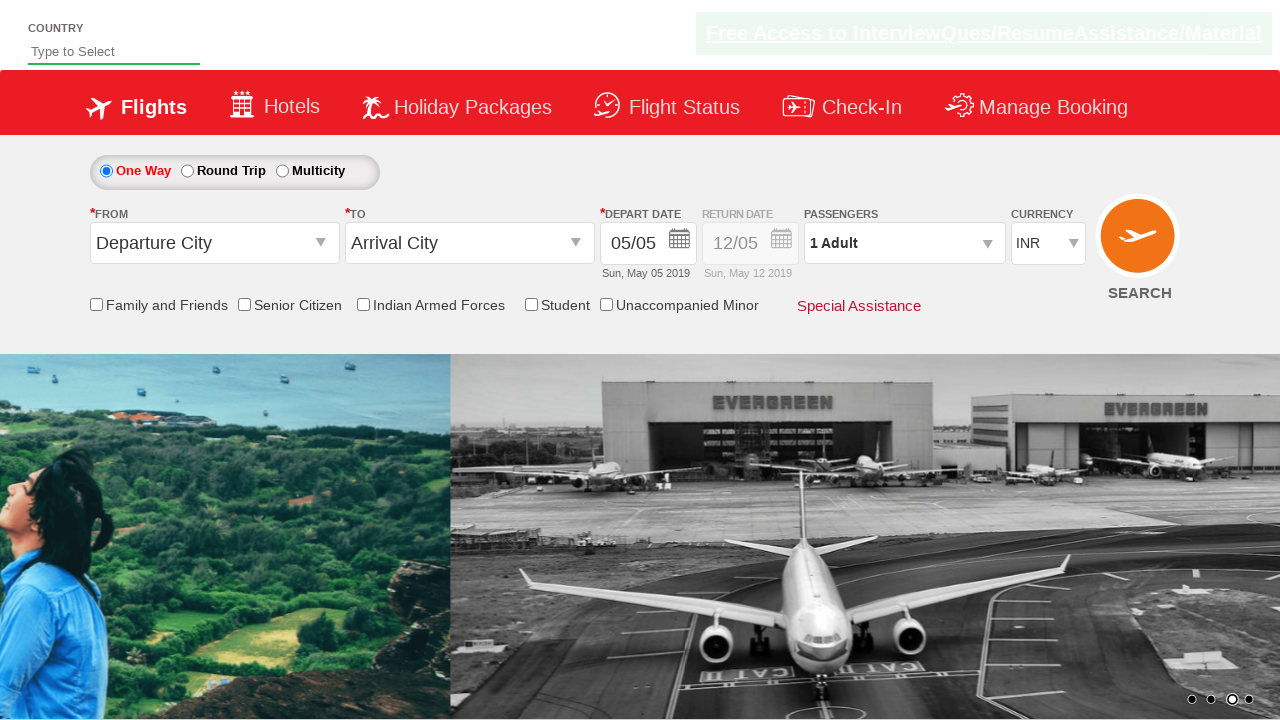

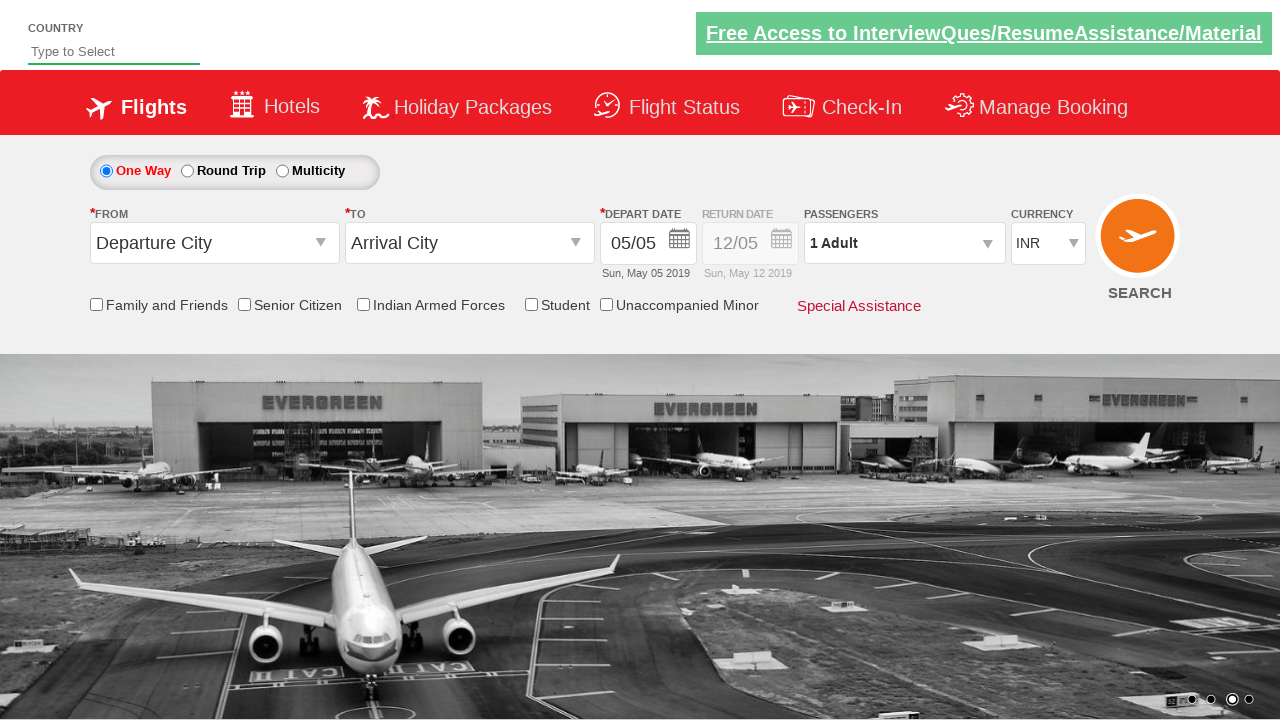